Tests radio button functionality on DemoQA by clicking the "Yes" radio button option

Starting URL: https://demoqa.com/radio-button

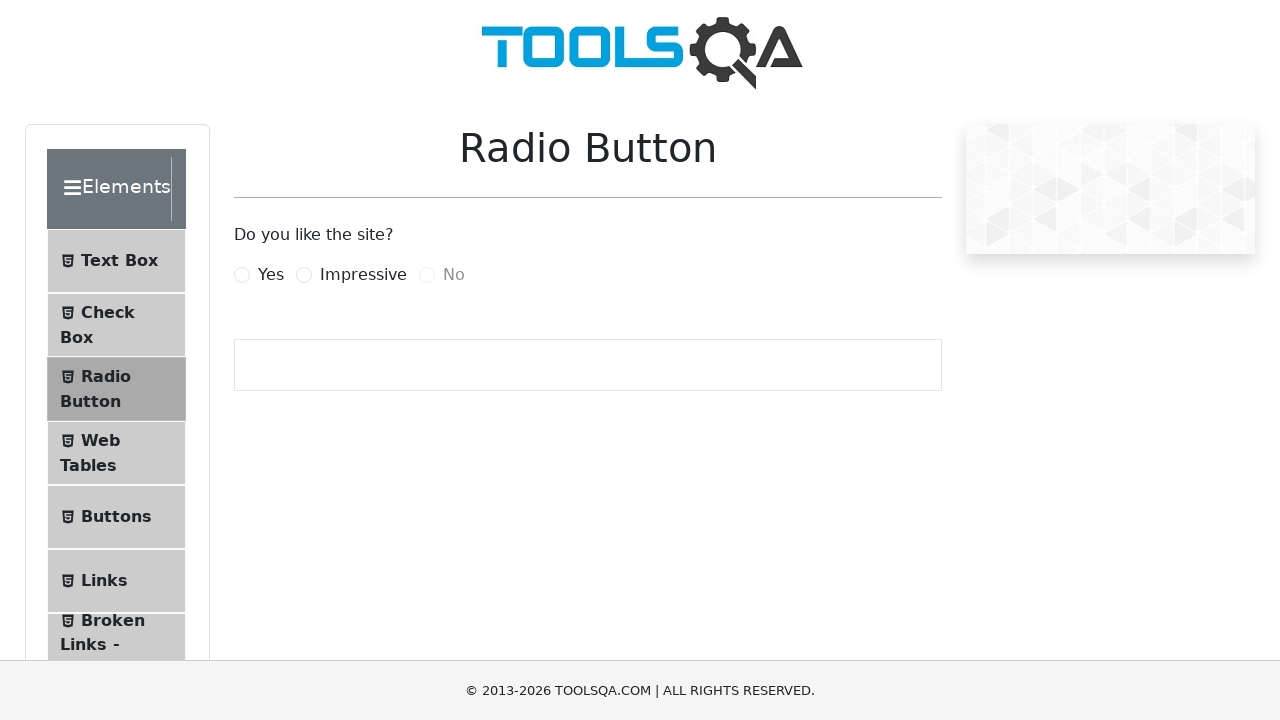

Clicked the 'Yes' radio button option at (271, 275) on label[for='yesRadio']
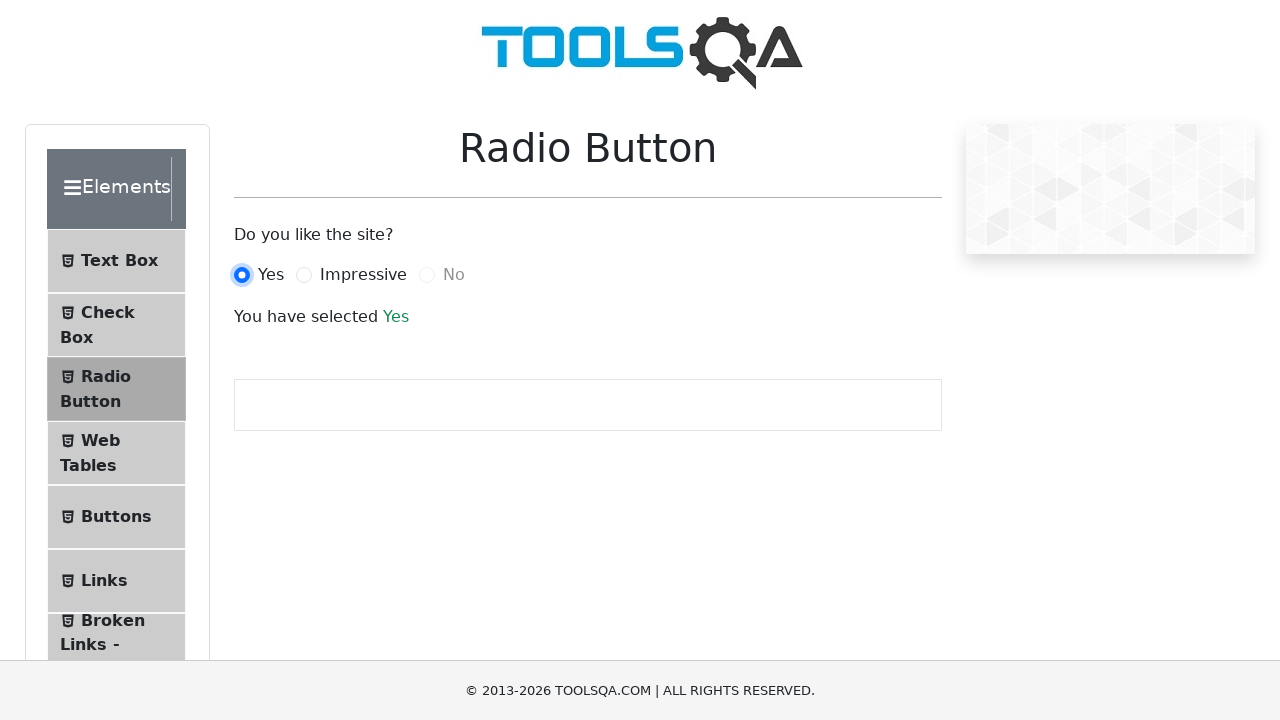

Waited 500ms to verify radio button selection took effect
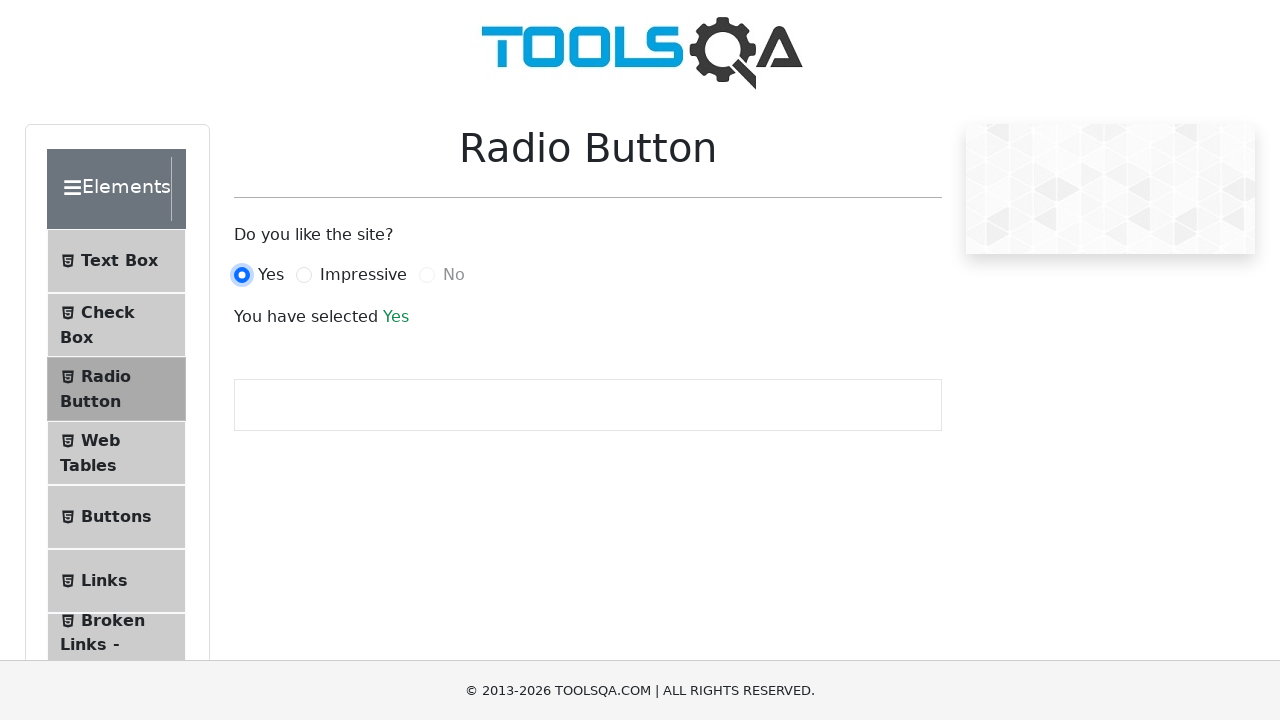

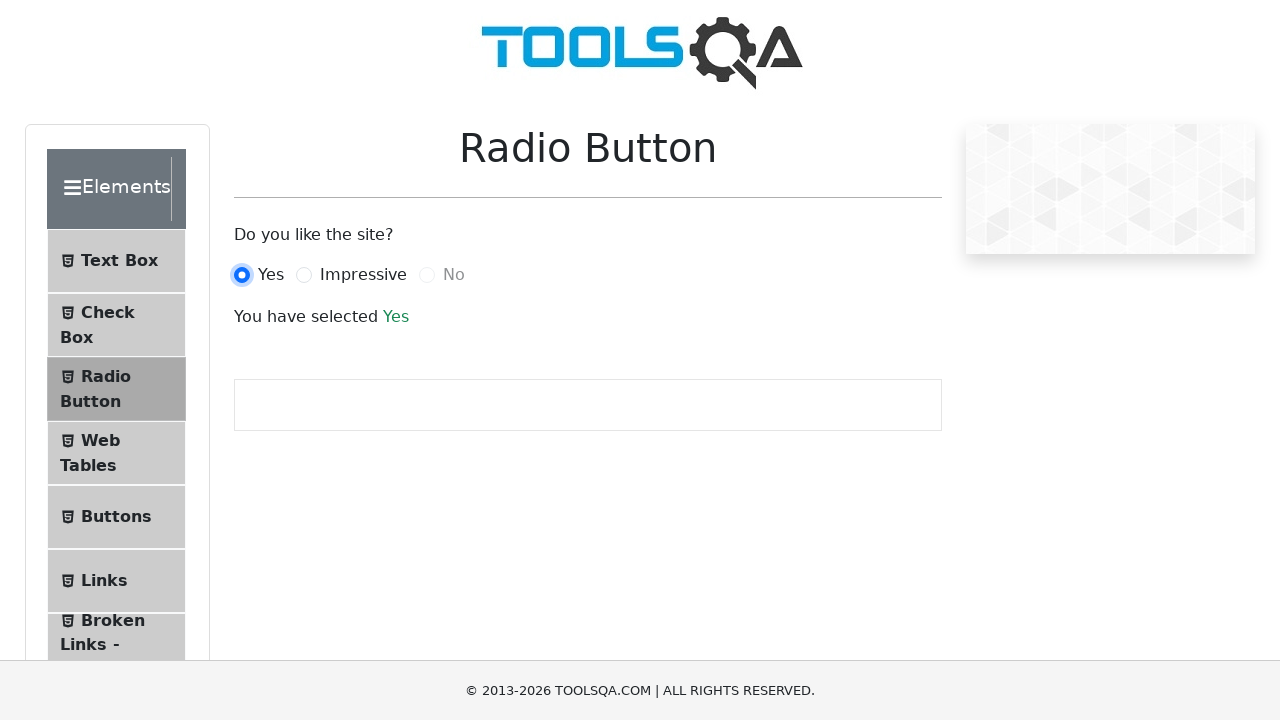